Verifies the page title of Delta Airlines website

Starting URL: https://www.delta.com/

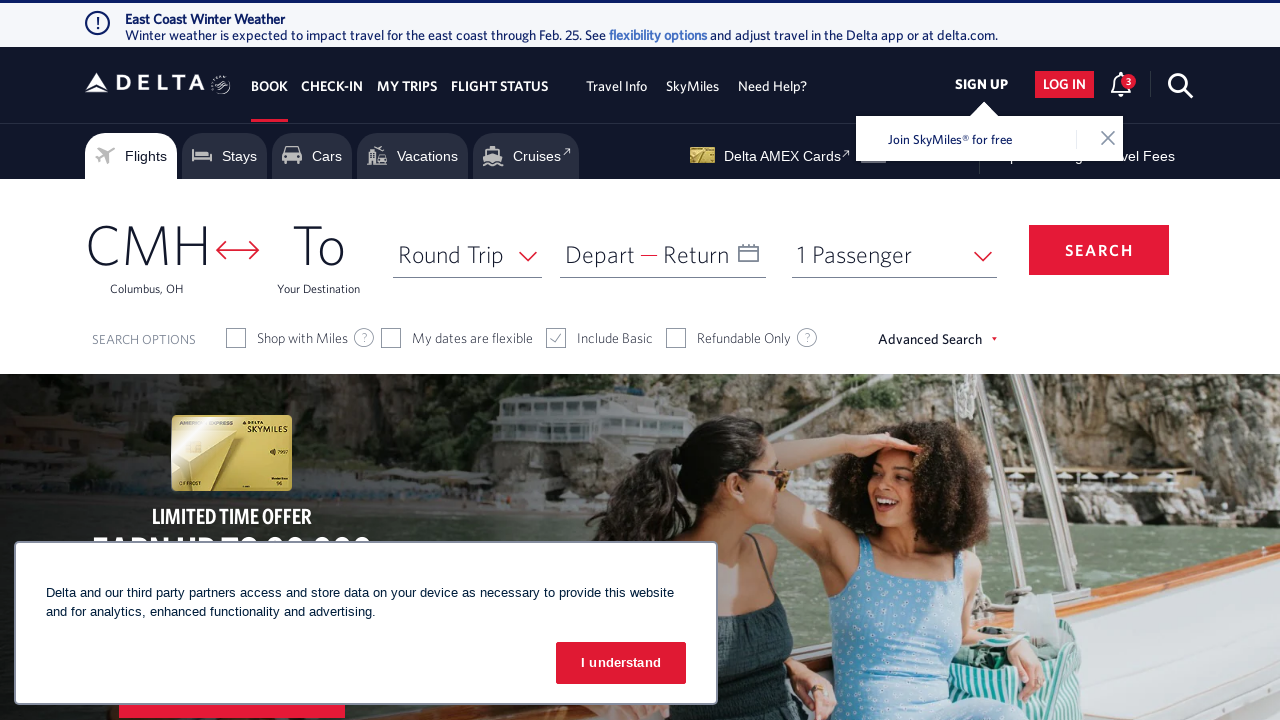

Waited for Delta Airlines page to load (domcontentloaded state)
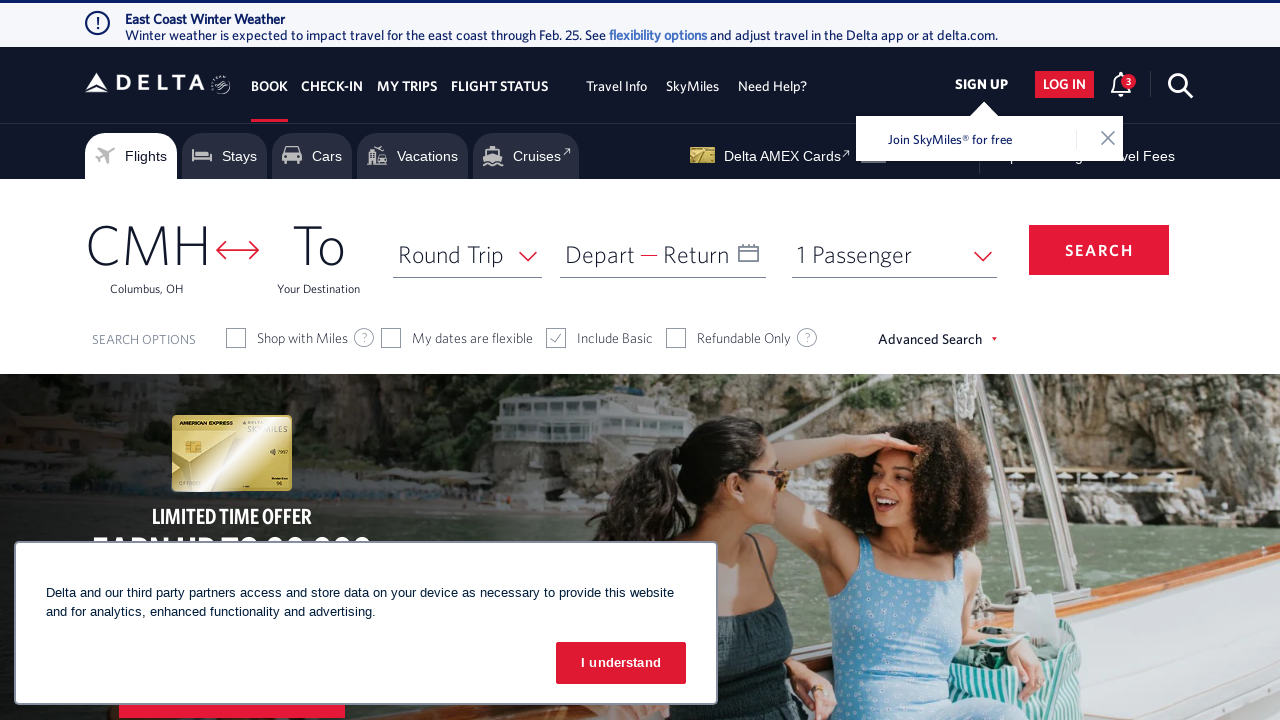

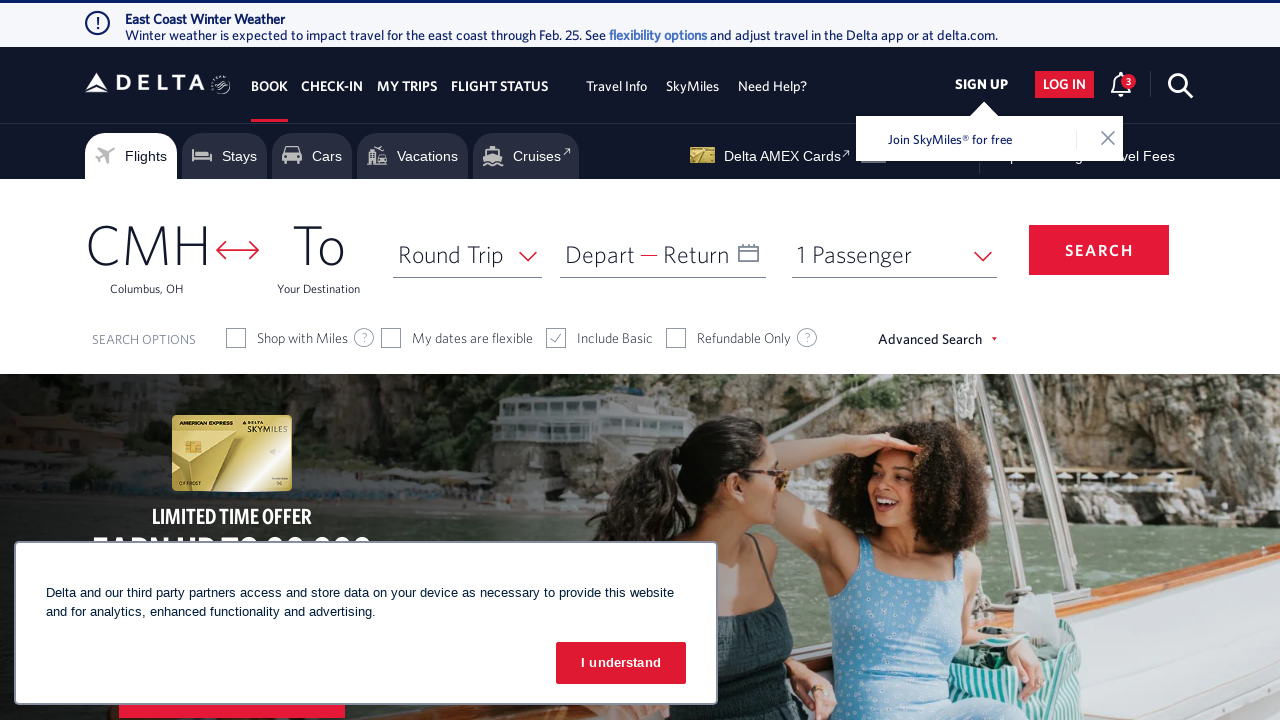